Tests that clicking the created link triggers an API call and displays the 201 status response

Starting URL: https://demoqa.com/links

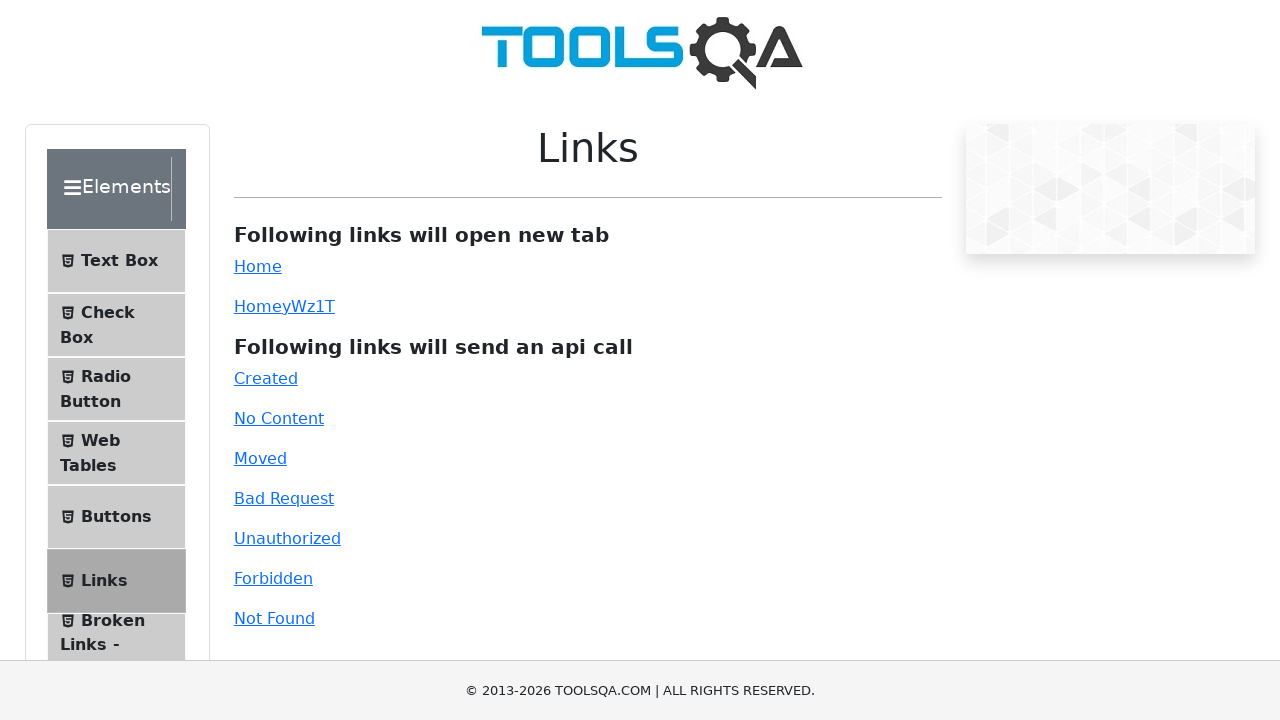

Clicked the created link to trigger API call at (266, 378) on xpath=//a[@id="created"]
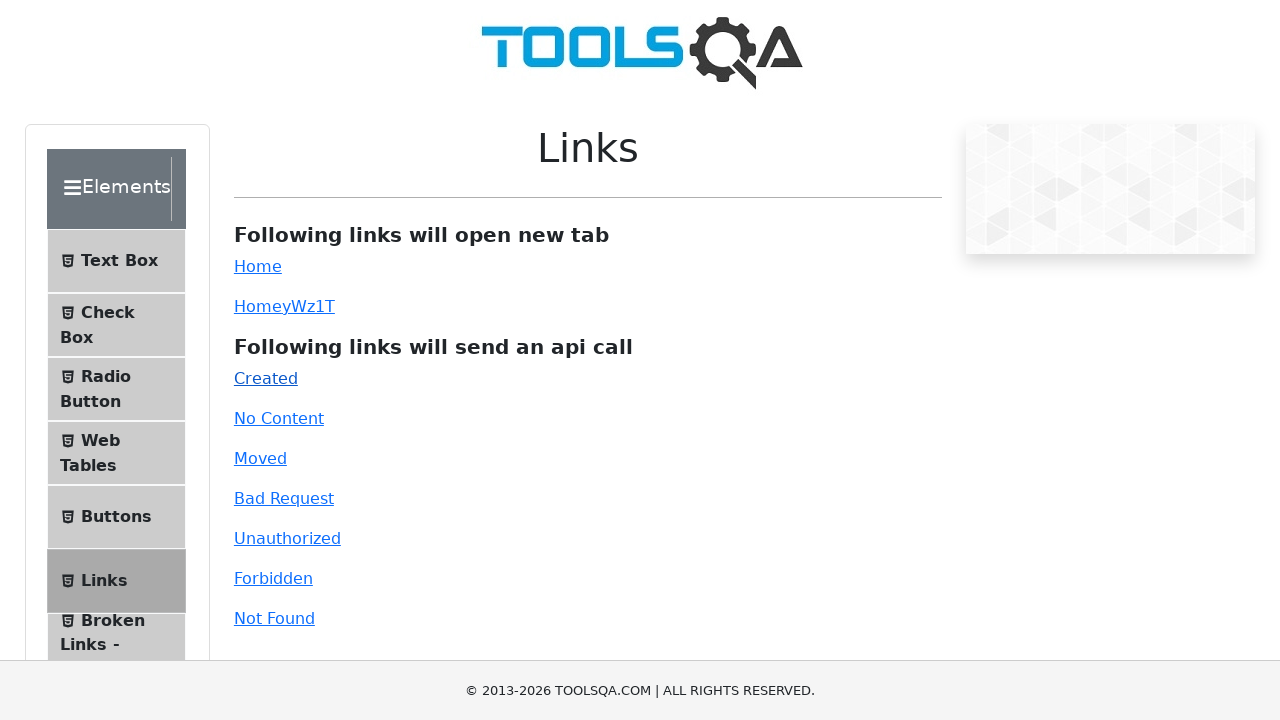

Response message appeared with 201 status code
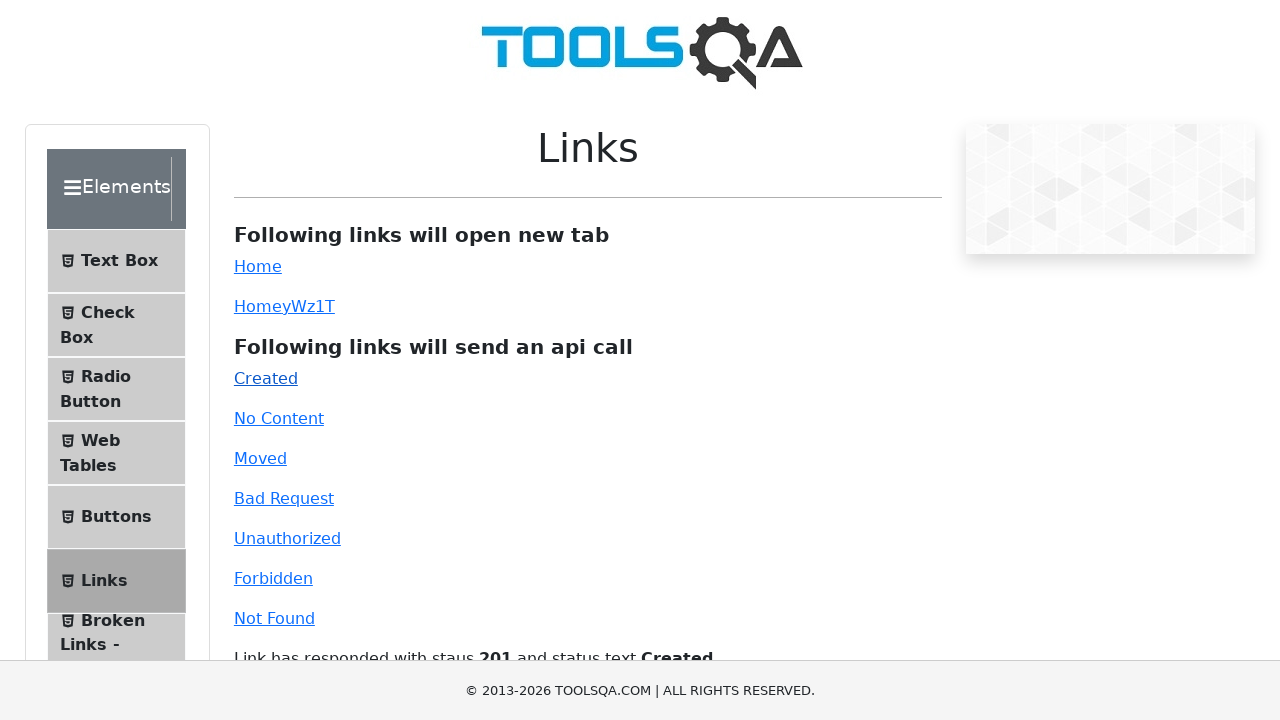

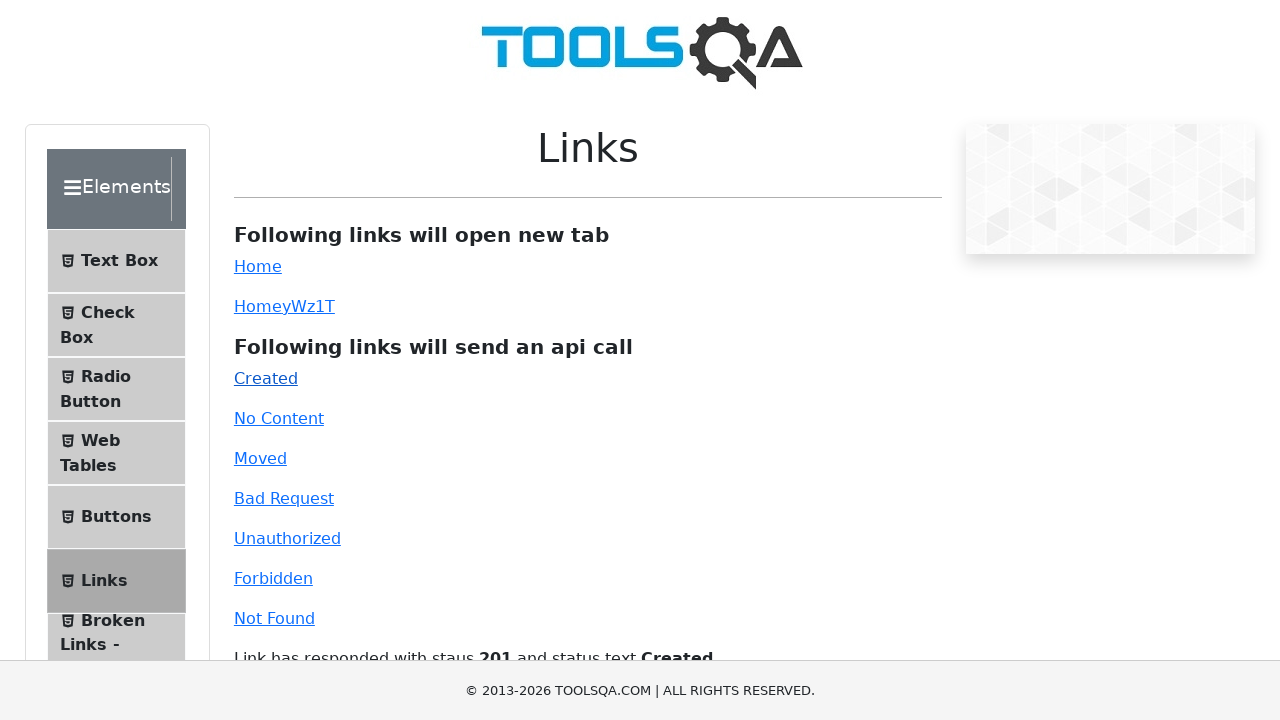